Reads two numbers from the page, calculates their sum, selects the result from a dropdown menu, and submits the form

Starting URL: http://suninjuly.github.io/selects1.html

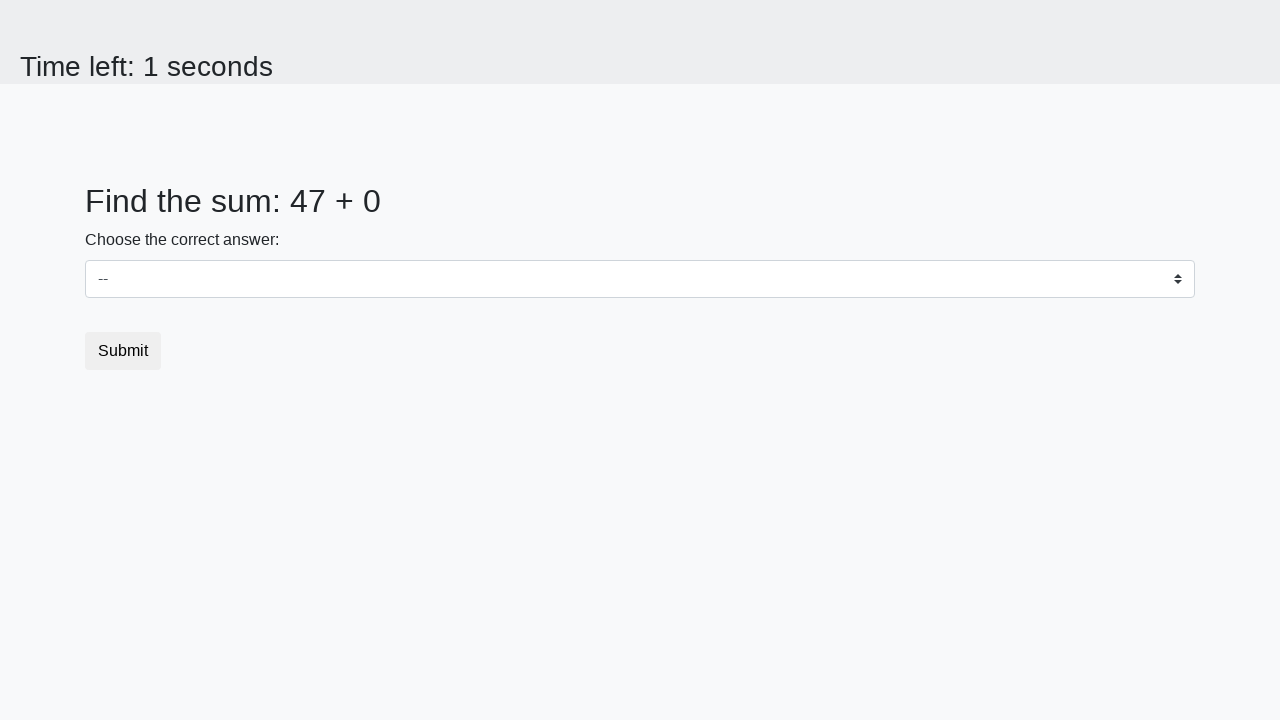

Read first number from #num1 element
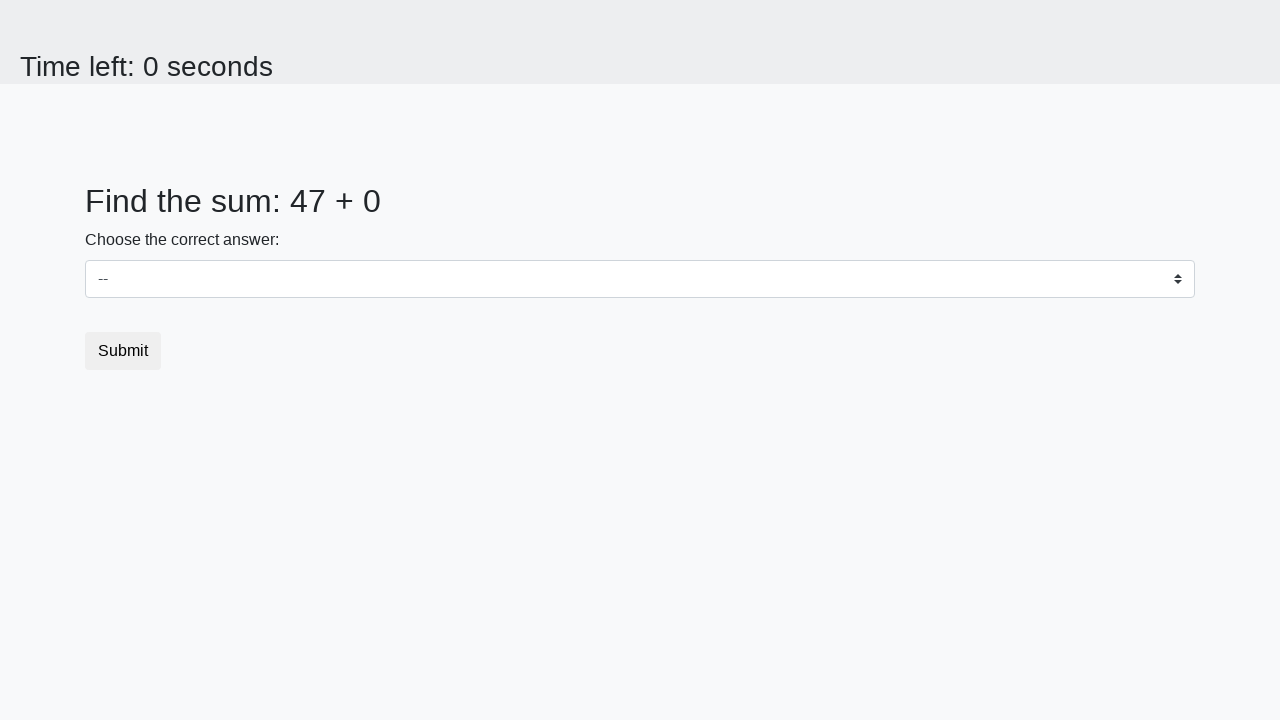

Read second number from #num2 element
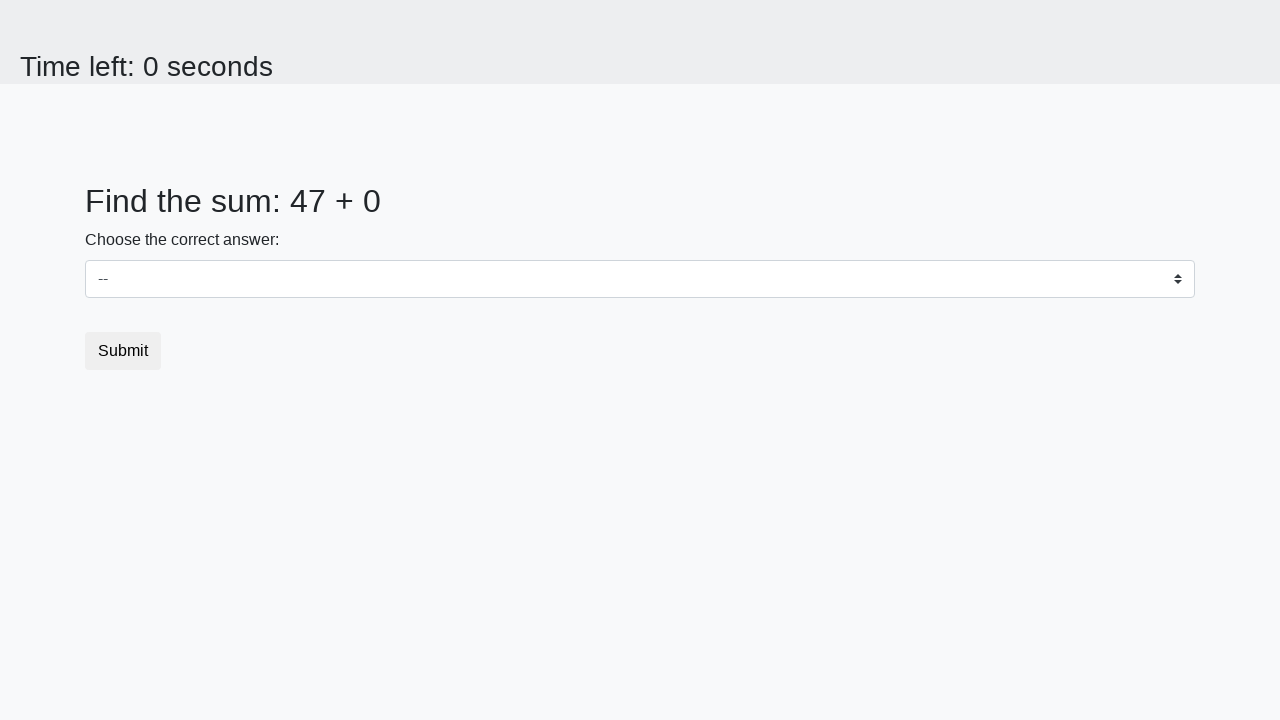

Calculated sum of 47 + 0 = 47
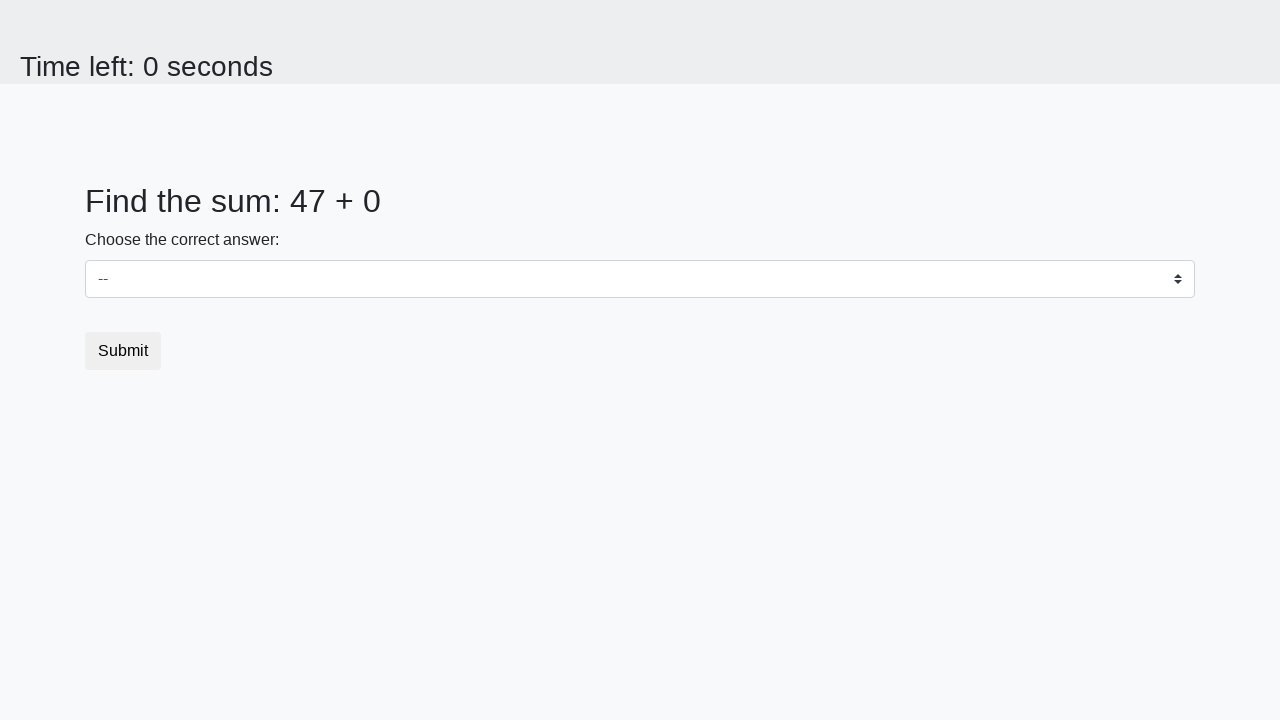

Selected value '47' from dropdown menu on select
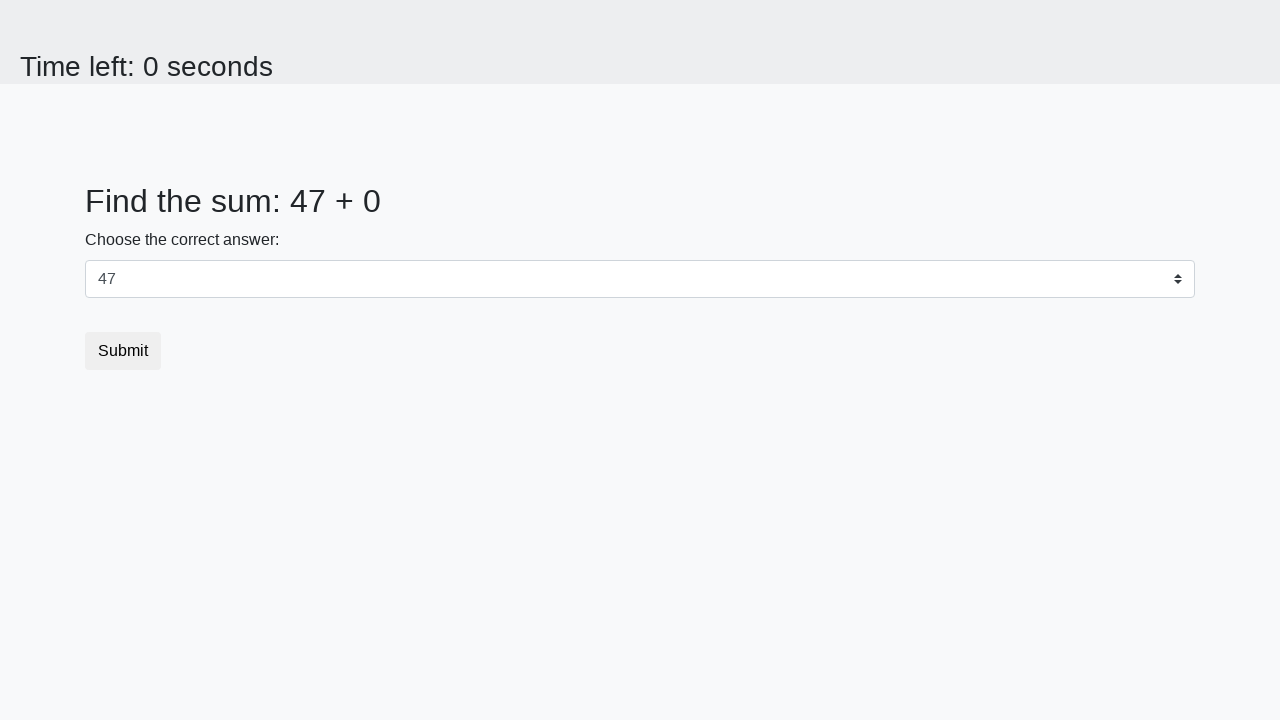

Clicked Submit button at (123, 351) on button:text("Submit")
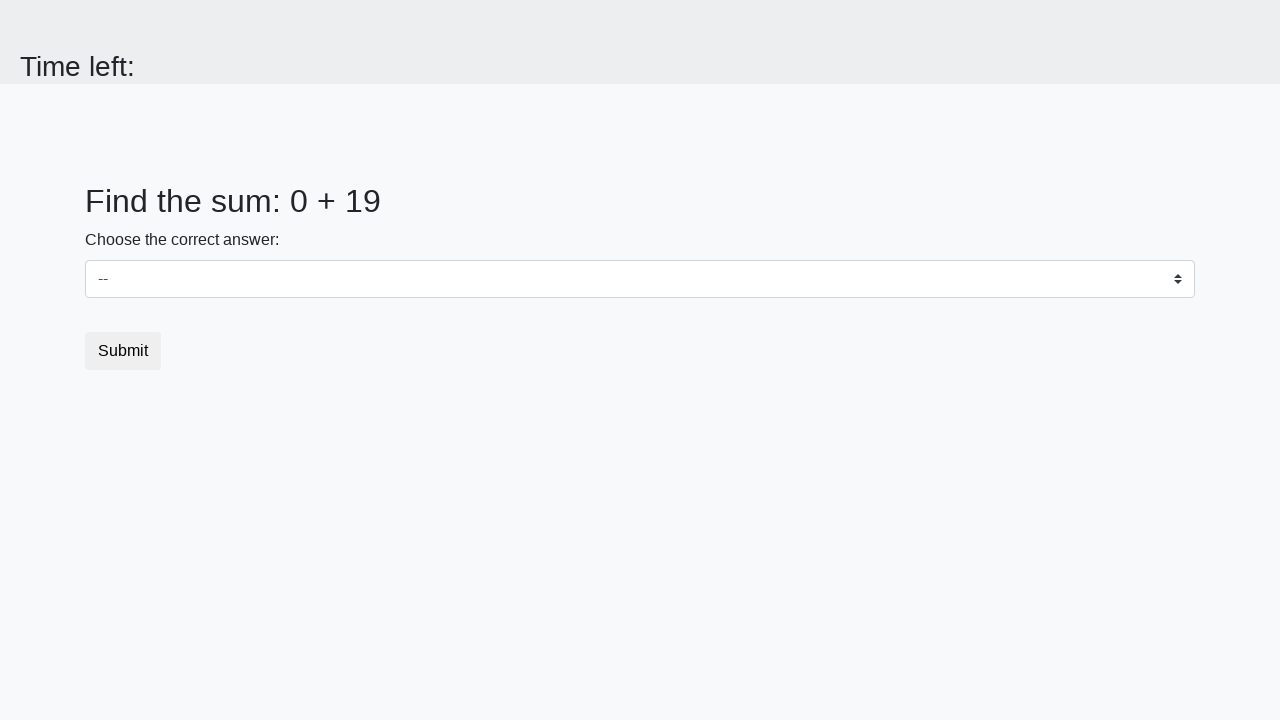

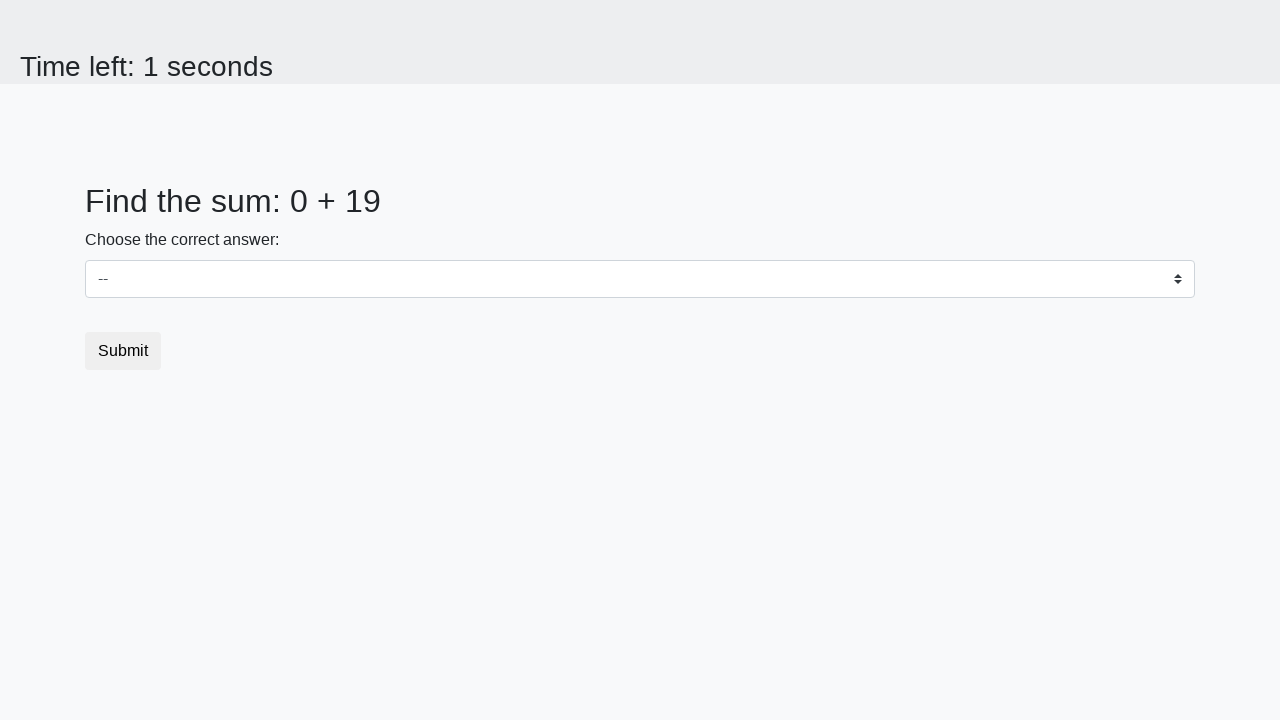